Tests that clicking the login button without entering any credentials displays an appropriate error message about missing username

Starting URL: https://www.saucedemo.com/

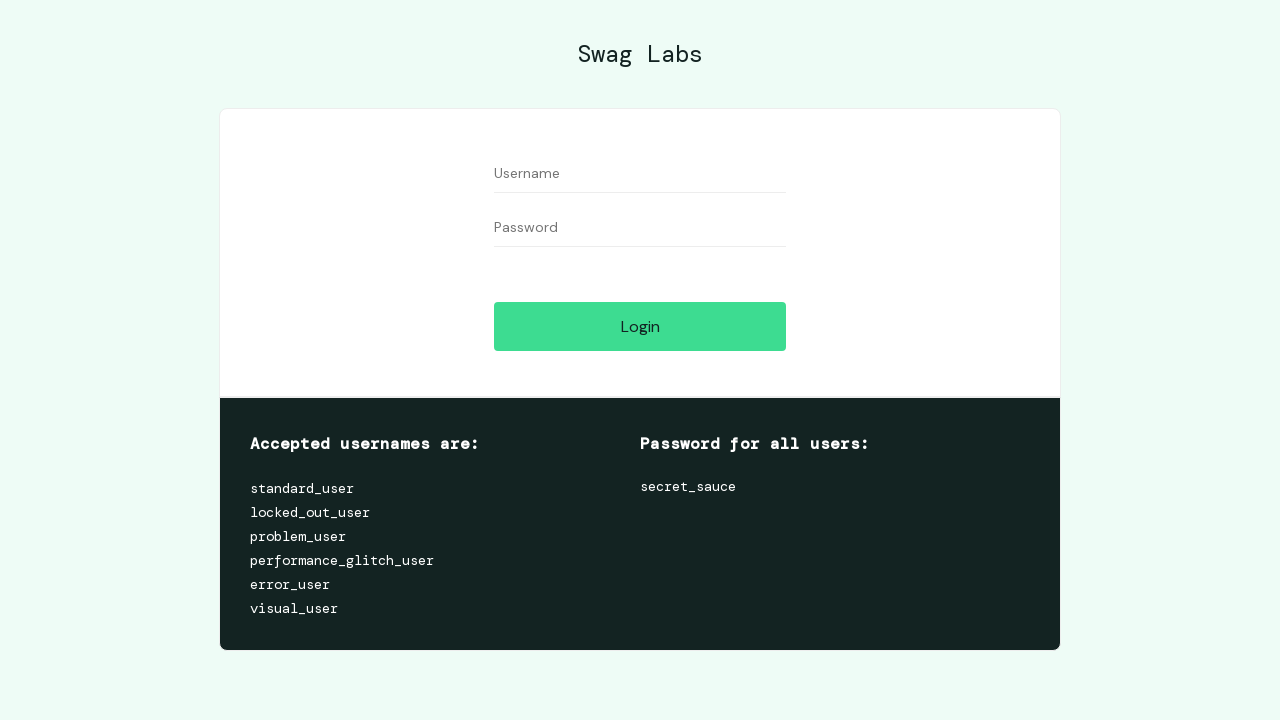

Clicked login button without entering any credentials at (640, 326) on [data-test="login-button"]
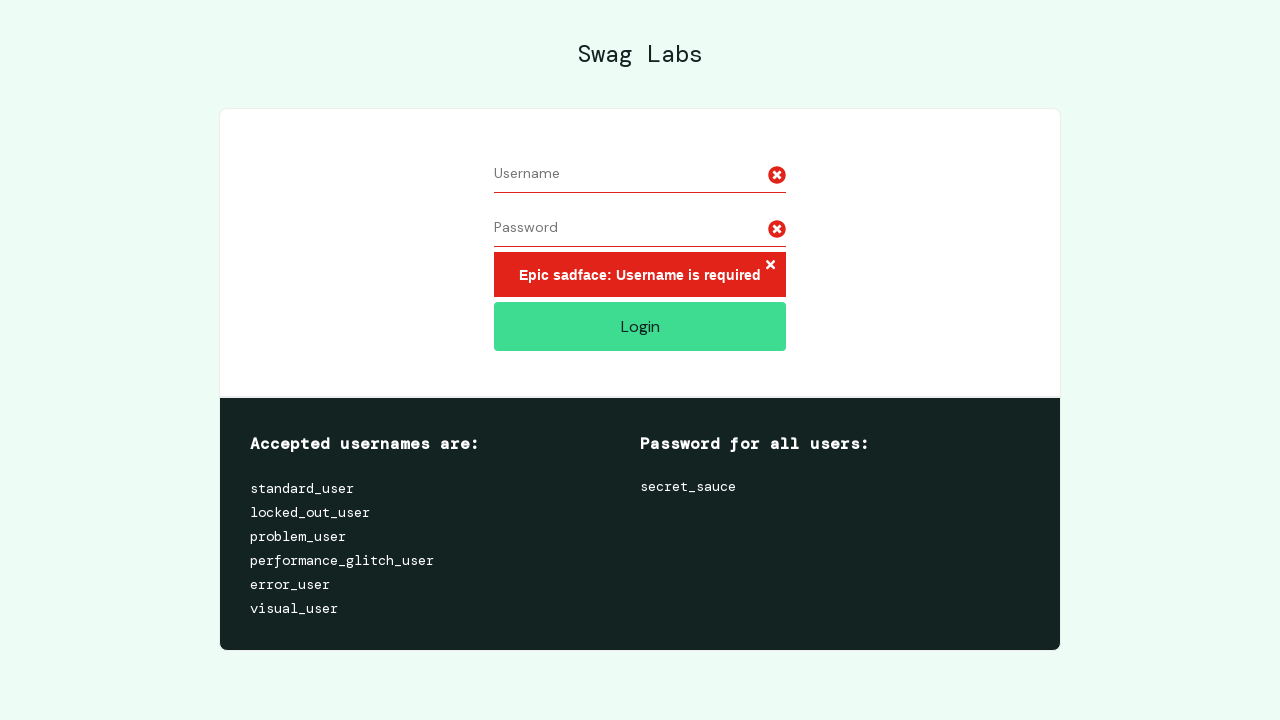

Error message appeared indicating missing username
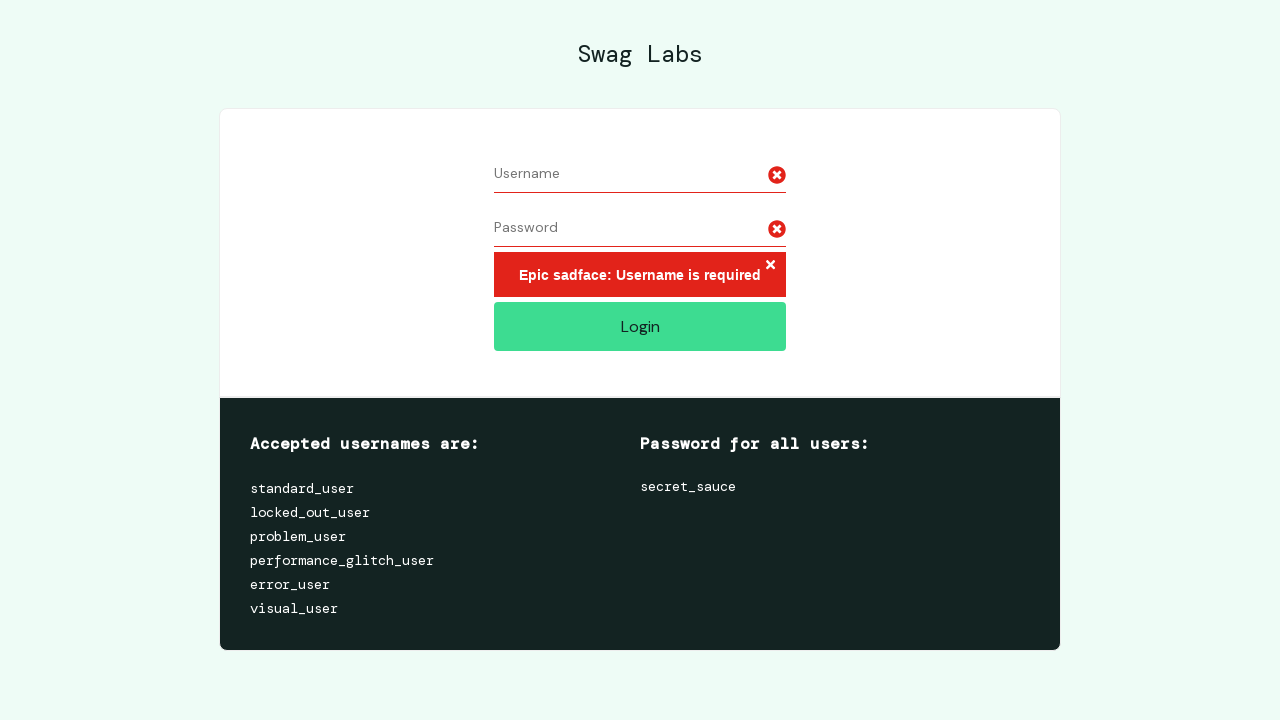

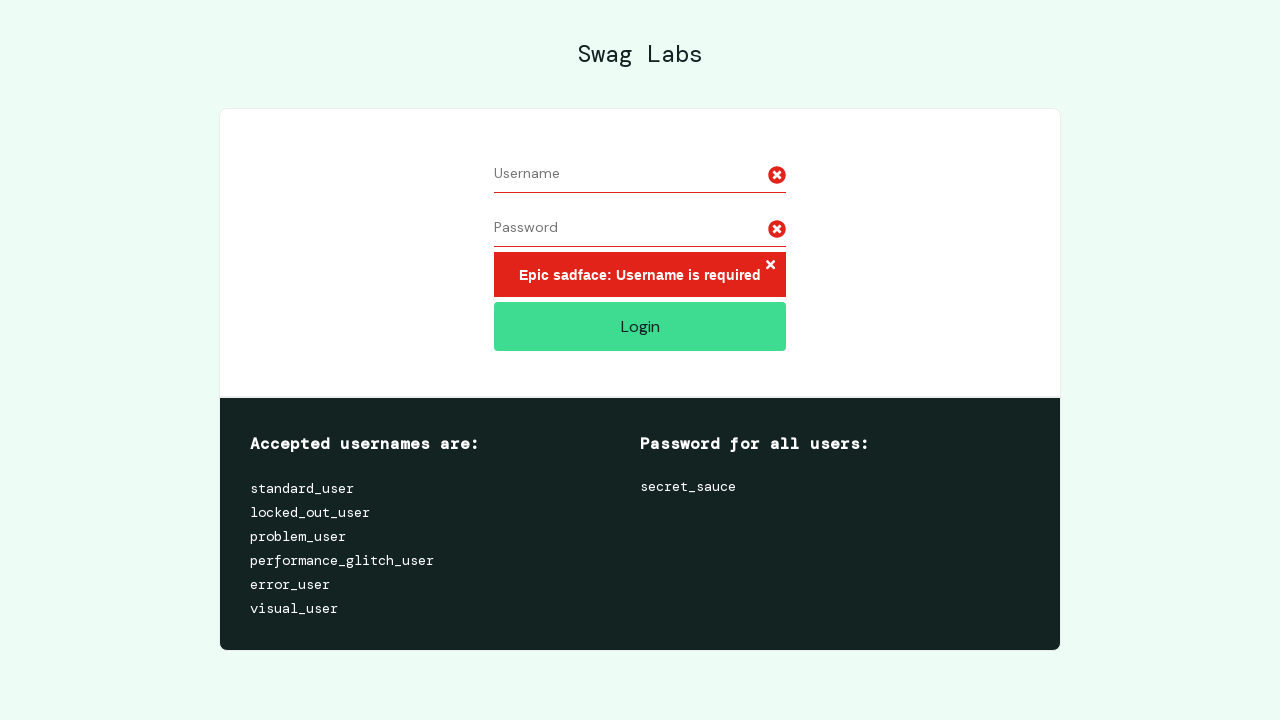